Tests various form elements on a sample webpage including text fields, checkboxes, radio buttons, and dropdowns

Starting URL: https://www.softwaretestingmaterial.com/sample-webpage-to-automate/

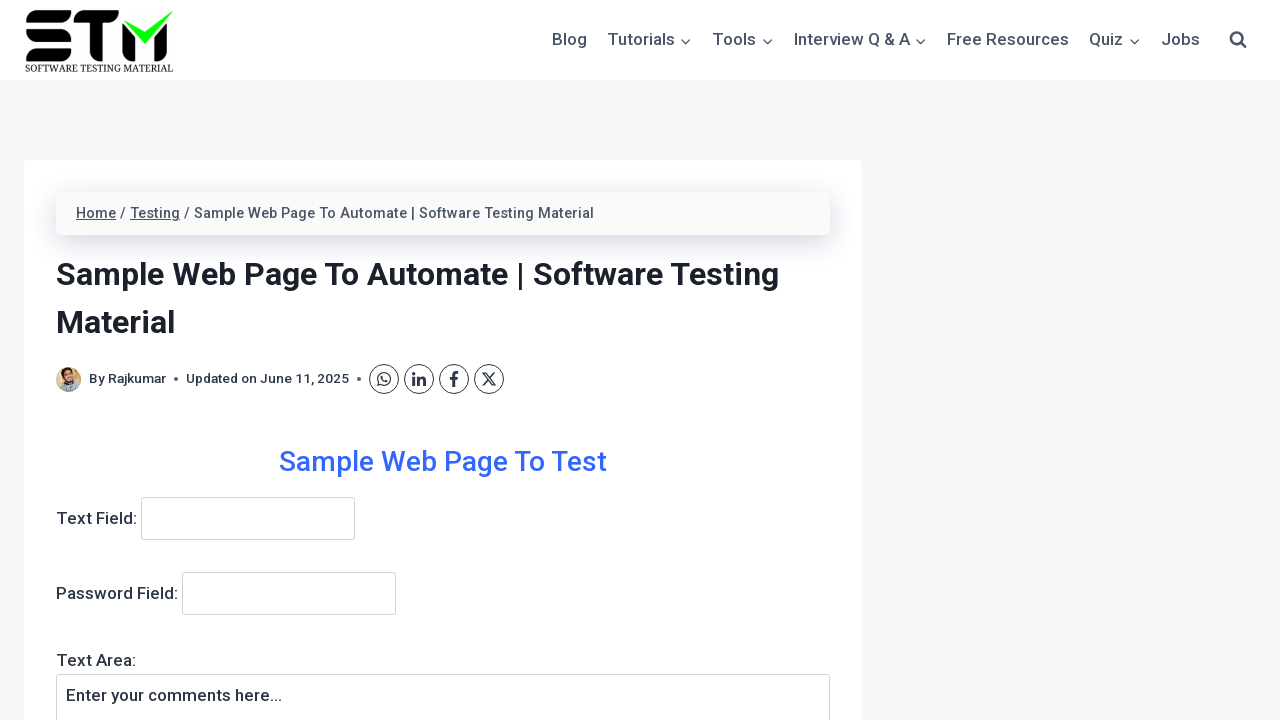

Filled first text field with 'Welcome' on (//input[@class='spTextField'])[1]
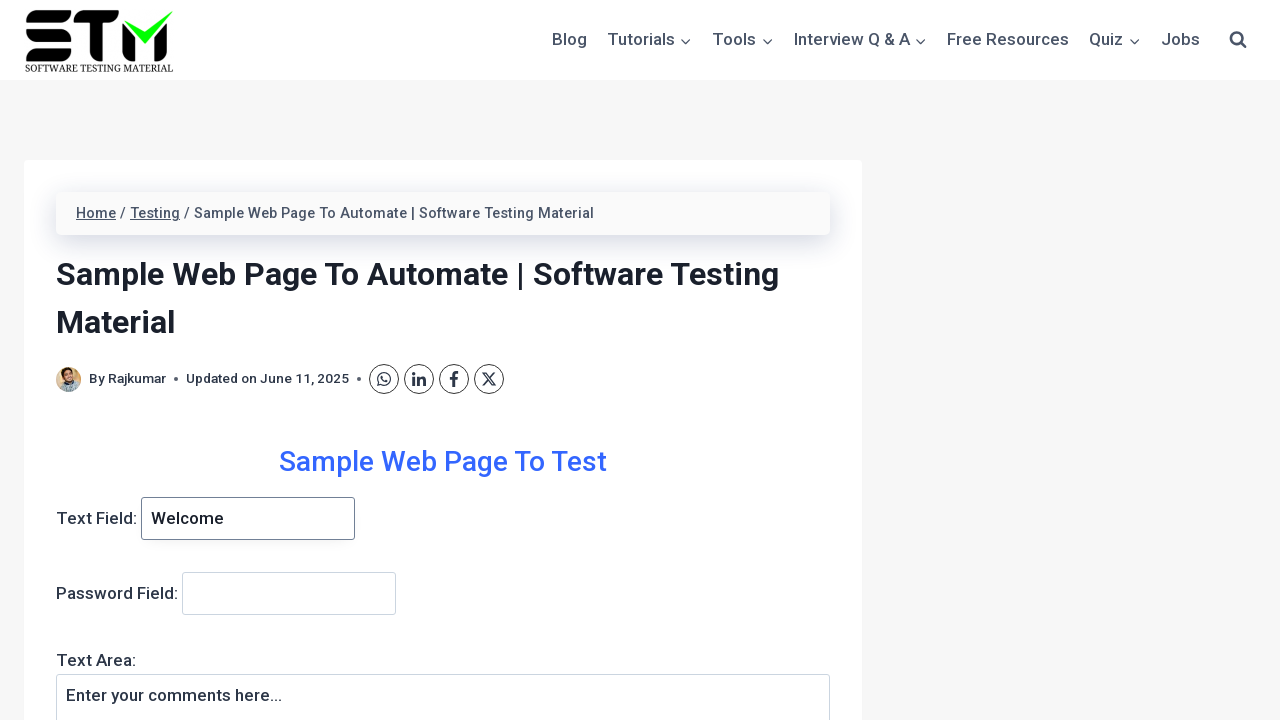

Filled password field with 'welcome@123' on (//input[@class='spTextField'])[2]
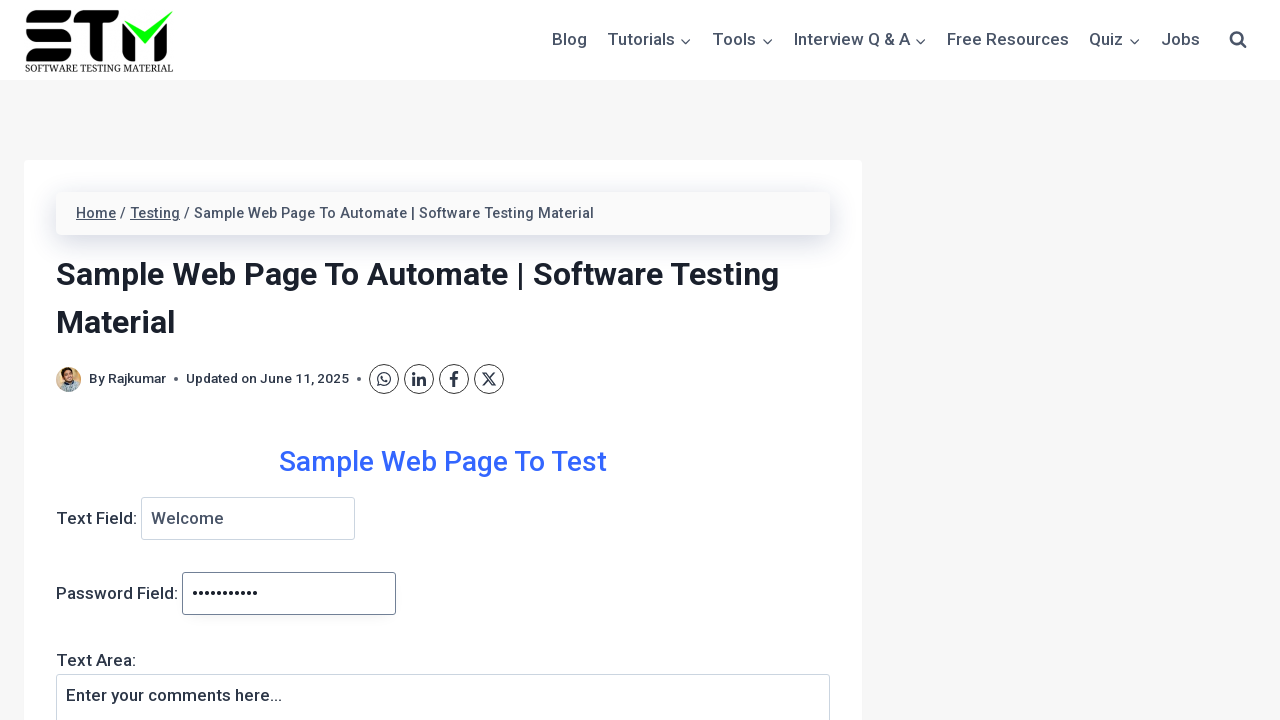

Cleared text area on //textarea[@class='spTextField']
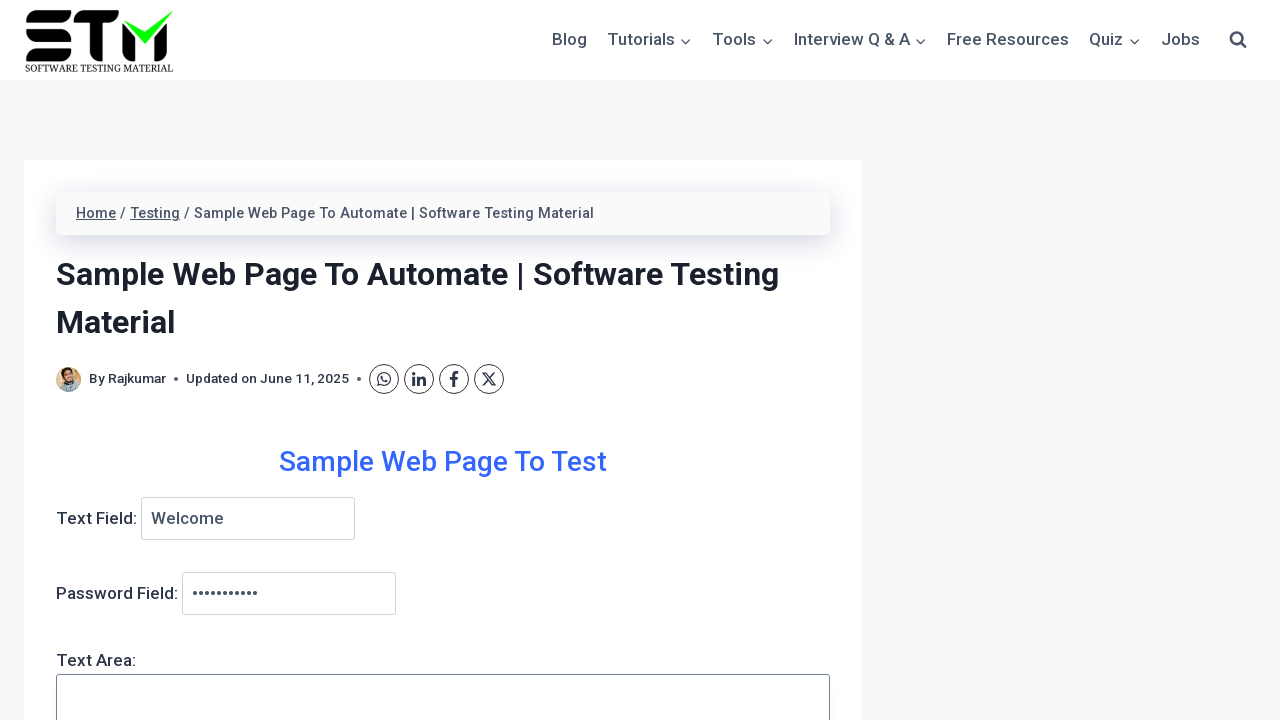

Filled text area with 'Hello Welcome to the Base Class Session' on //textarea[@class='spTextField']
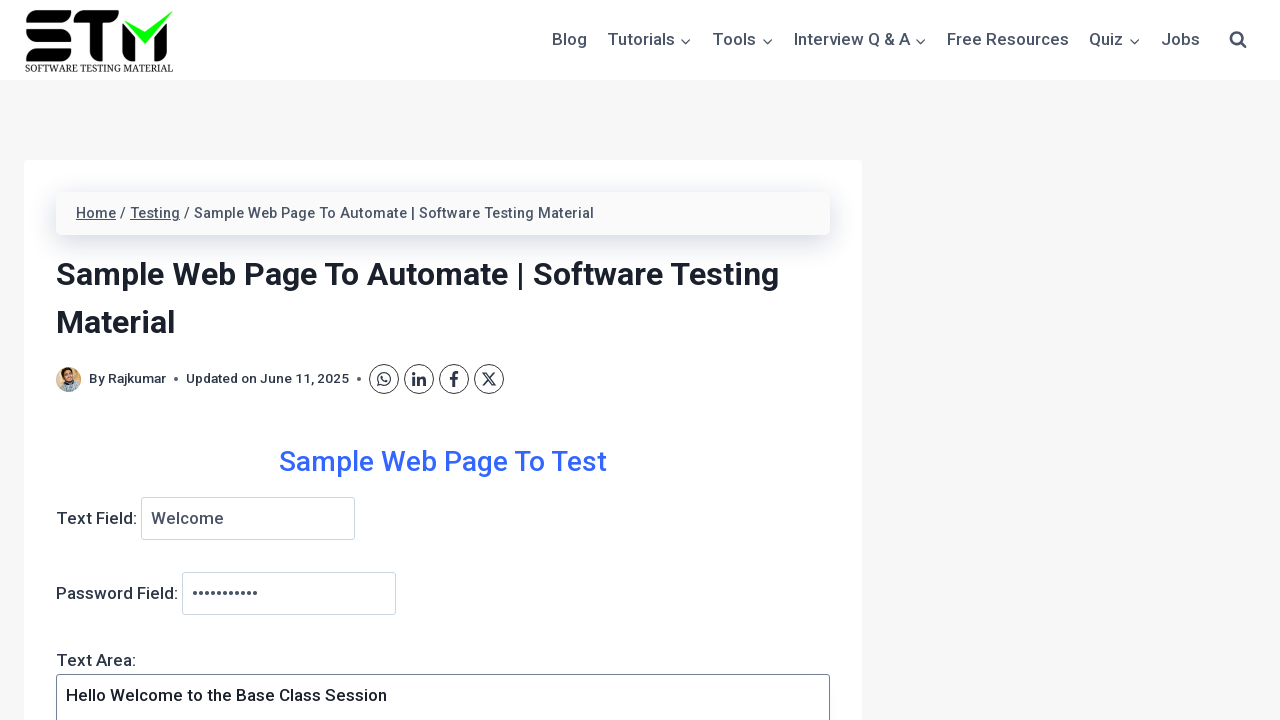

Clicked selenium checkbox at (62, 360) on xpath=//input[@value='cbselenium']
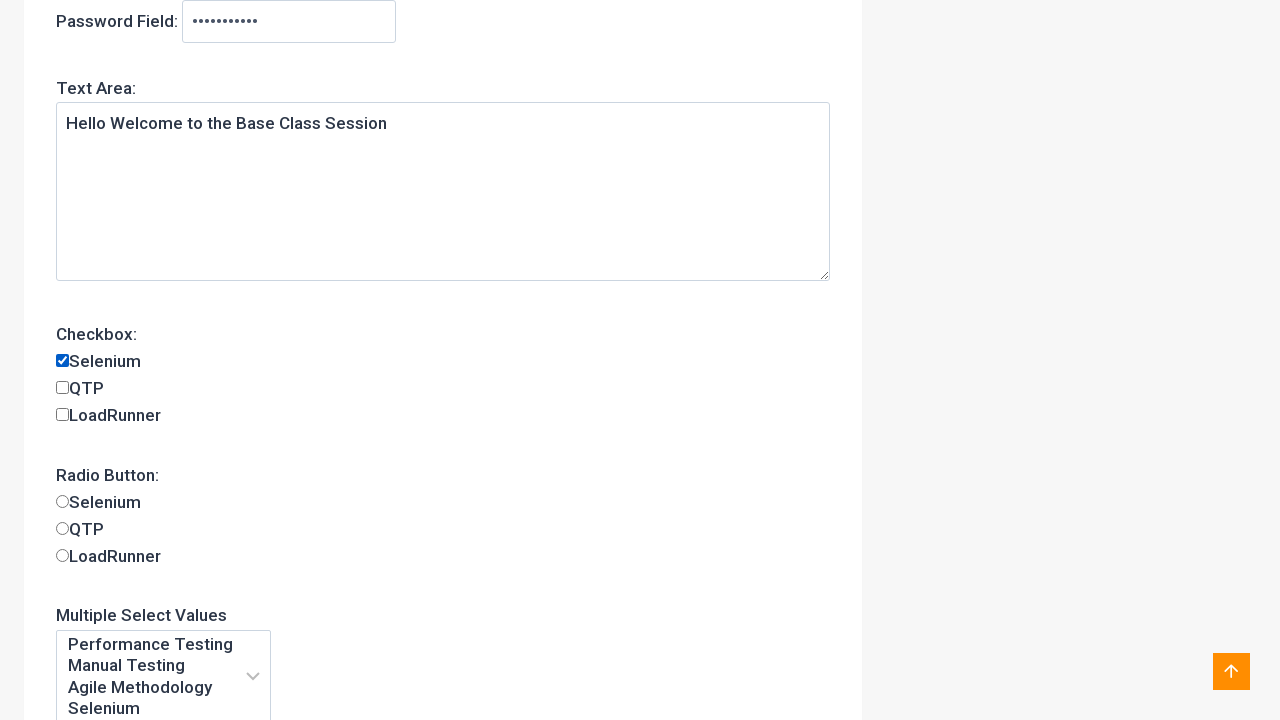

Clicked selenium radio button at (62, 501) on xpath=//input[@value='radioselenium']
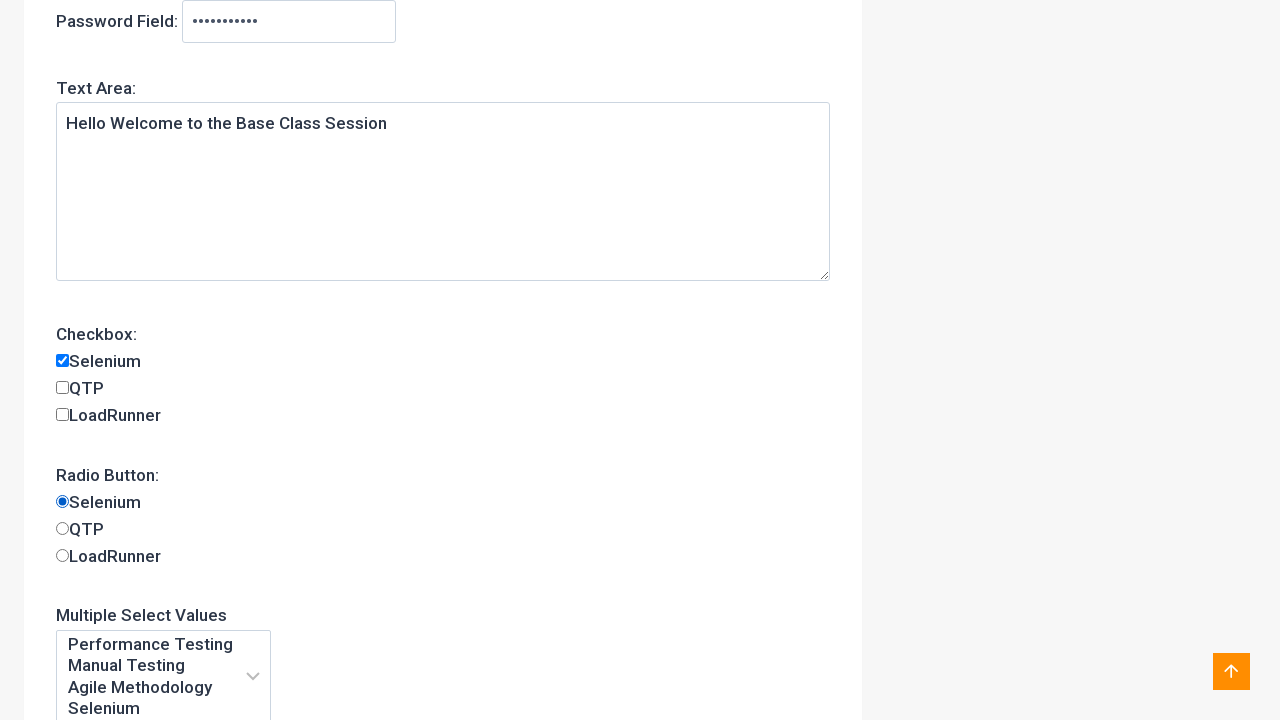

Selected first option from multi-select dropdown by index on select[name='multipleselect[]']
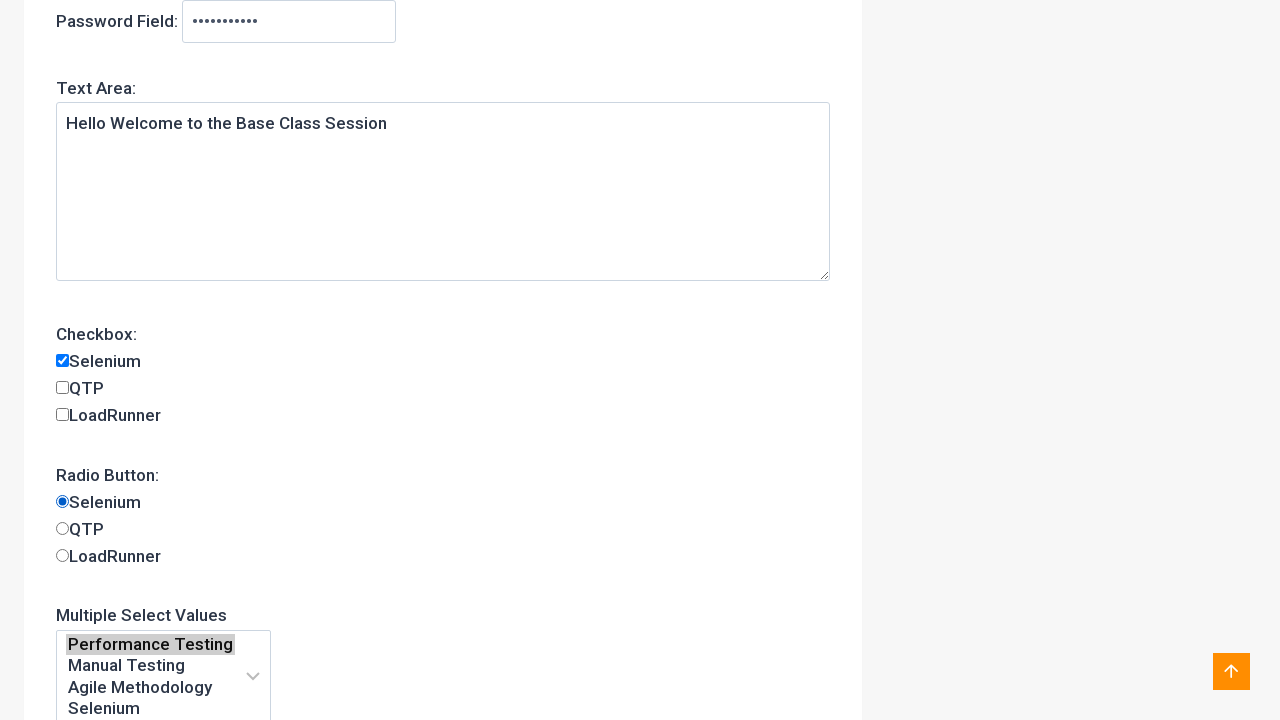

Selected 'msmanual' option from multi-select dropdown by value on select[name='multipleselect[]']
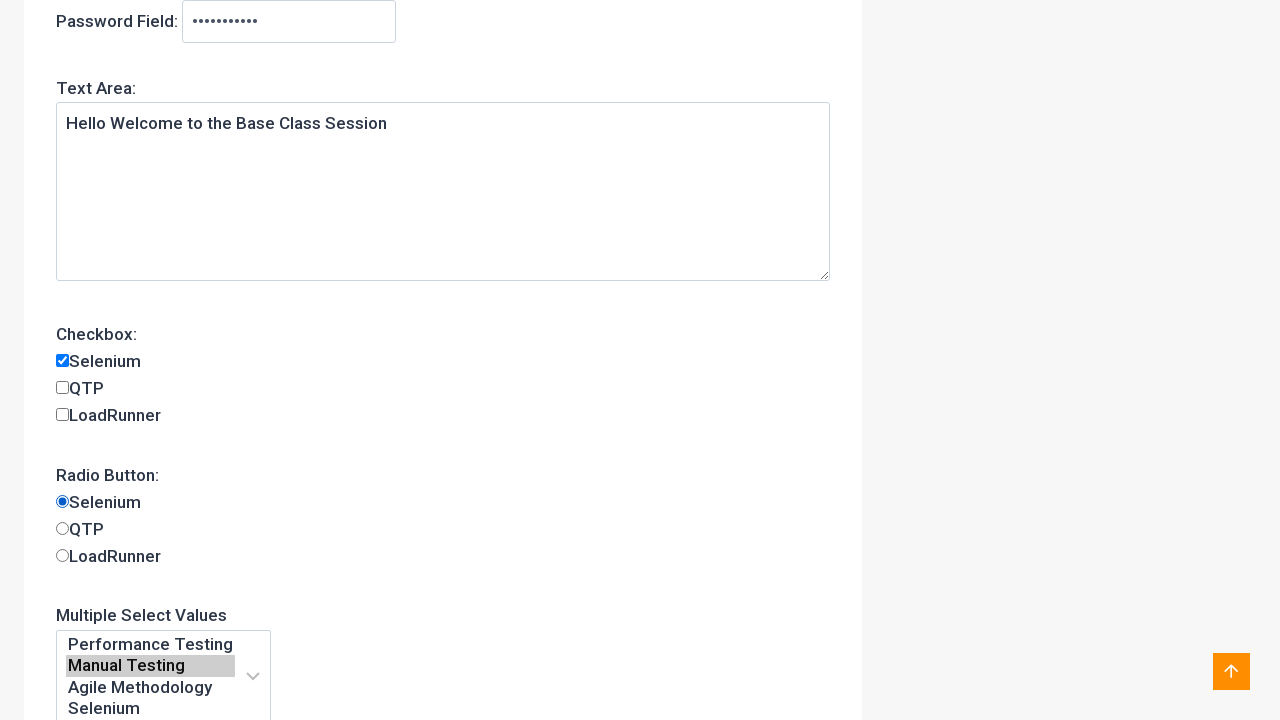

Selected 'Selenium' option from multi-select dropdown by label on select[name='multipleselect[]']
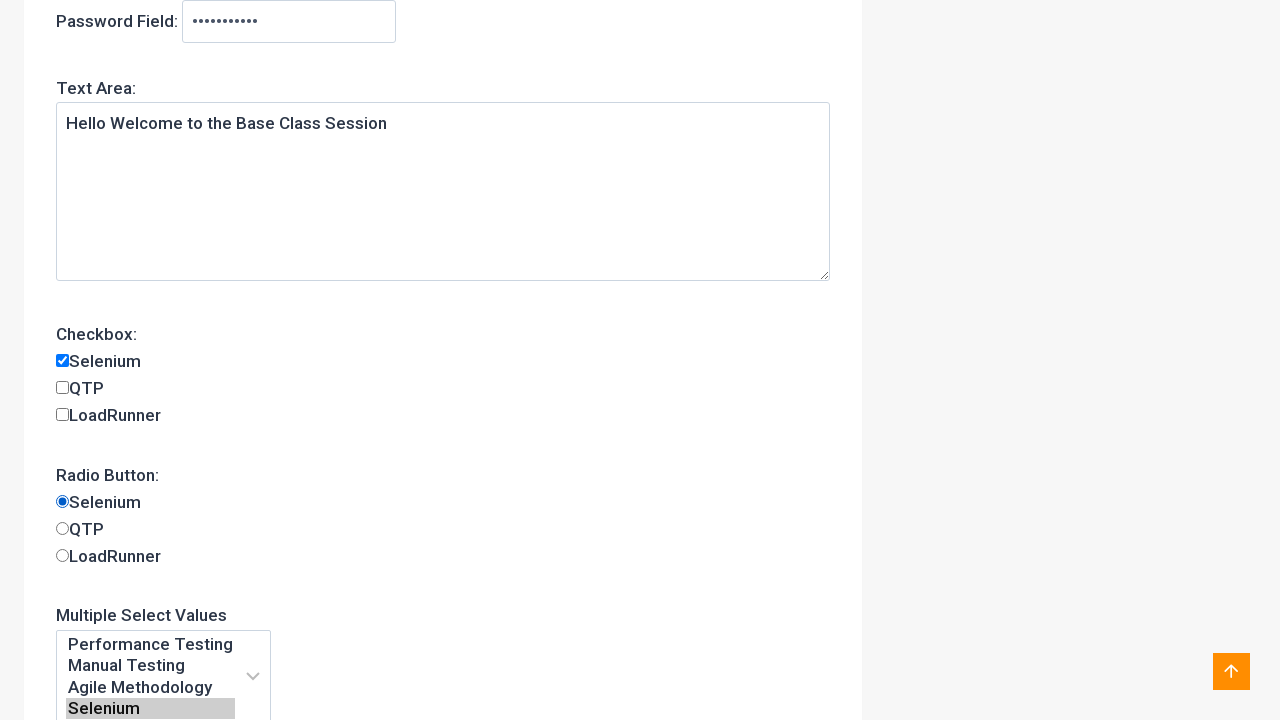

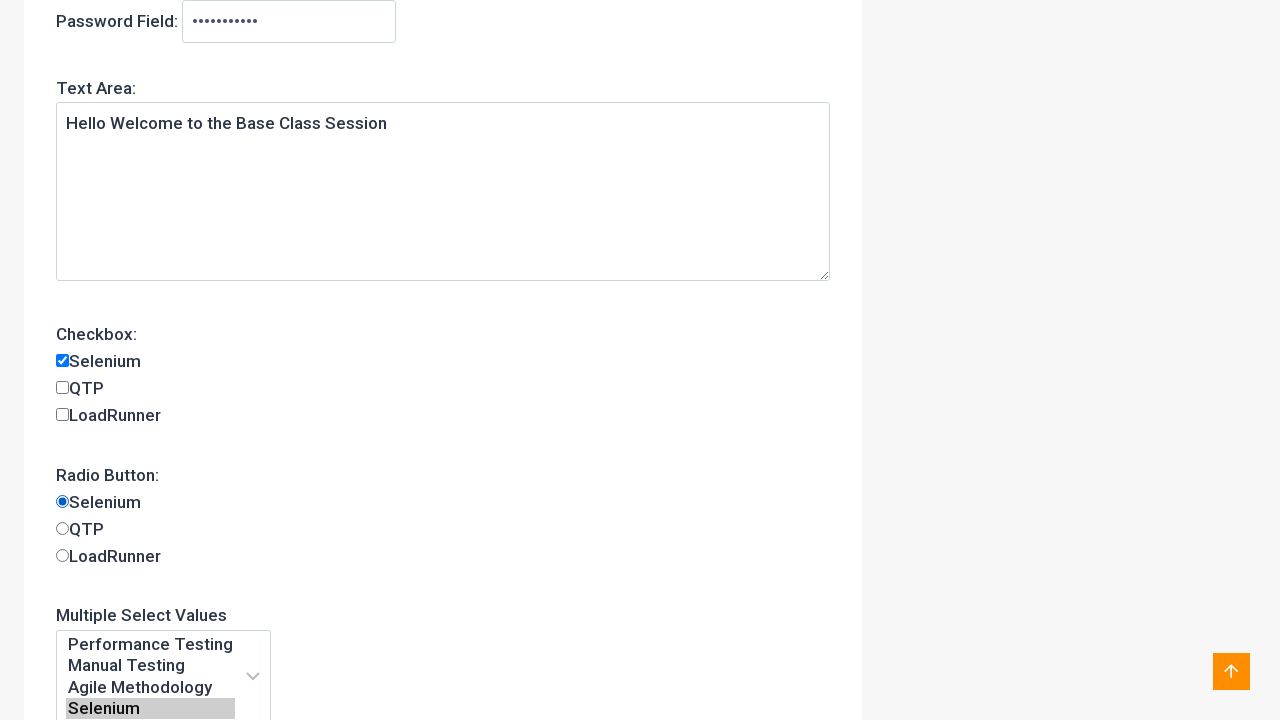